Tests multi-select dropdown functionality by selecting multiple options and verifying the selections

Starting URL: http://automationbykrishna.com/

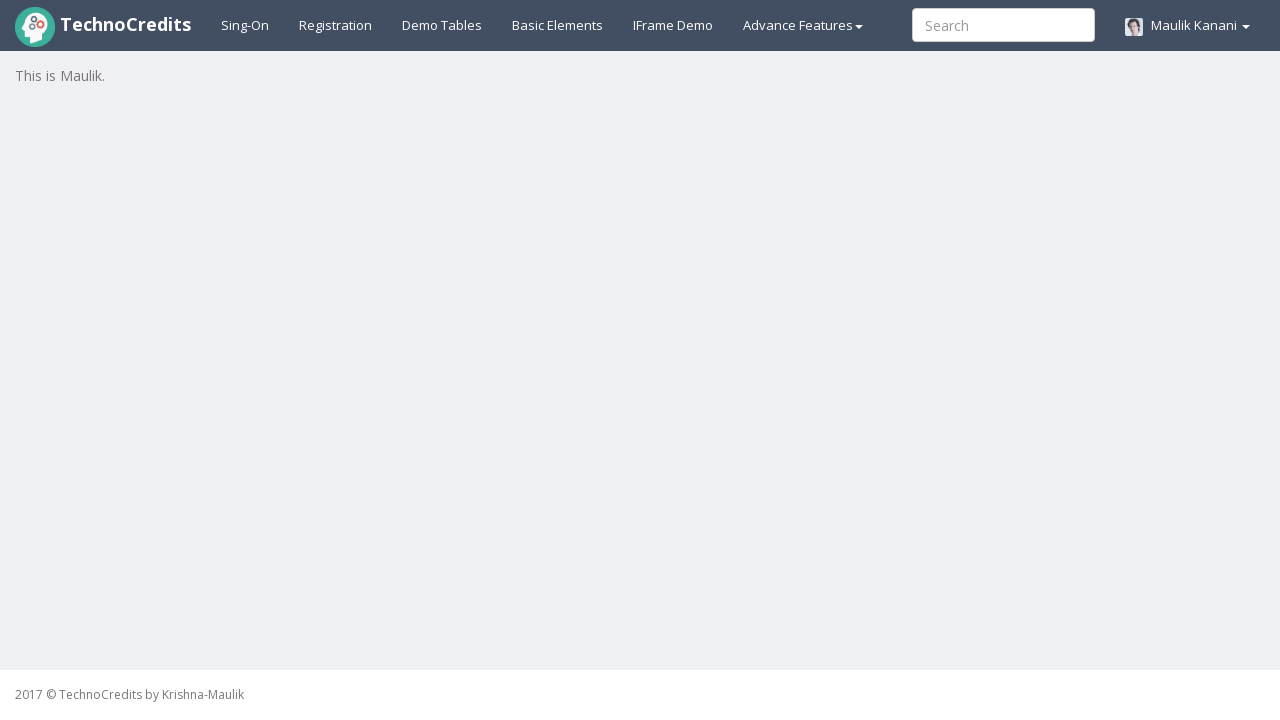

Clicked on Basic Elements link at (558, 25) on xpath=//a[@id='basicelements']
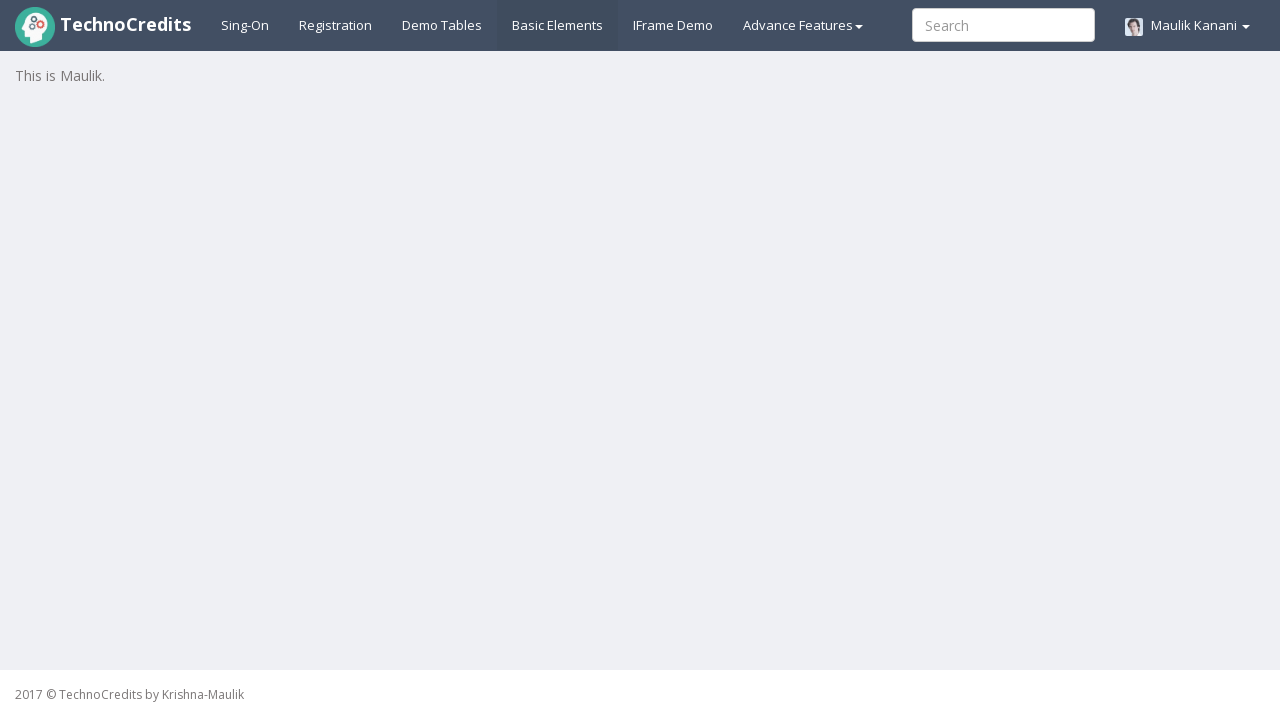

Waited 2 seconds for page to load
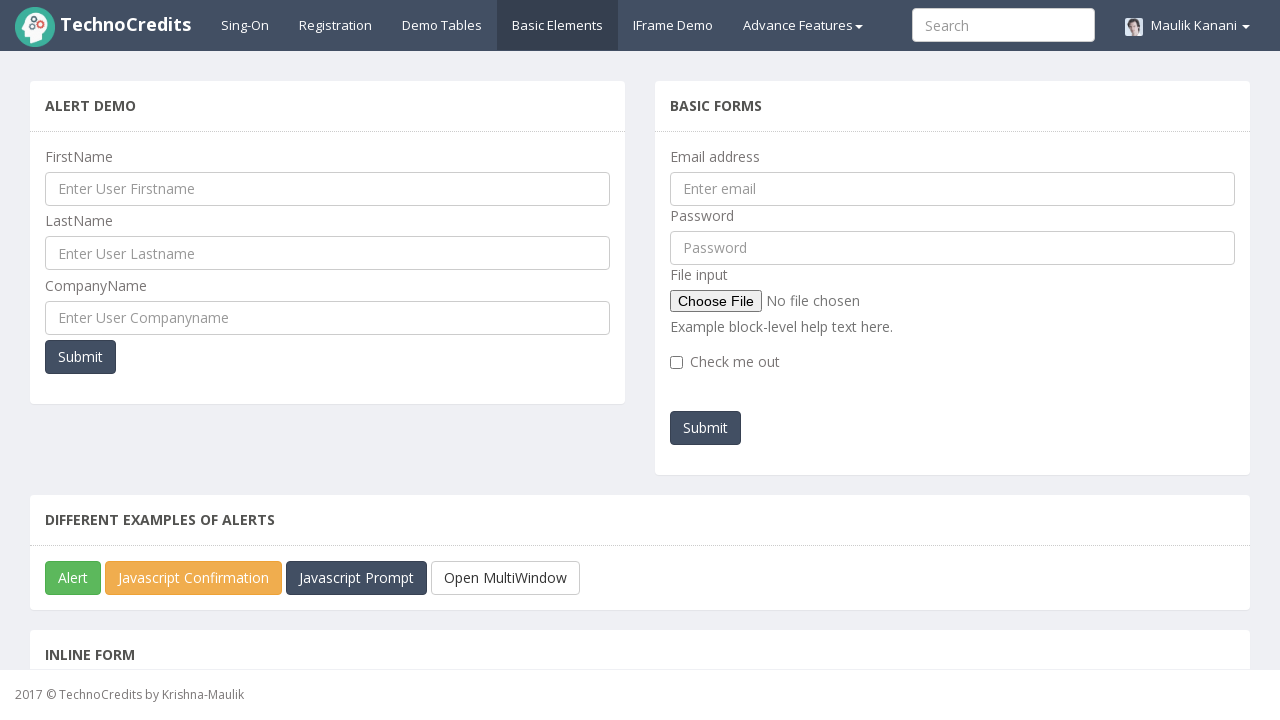

Scrolled multi-select dropdown into view
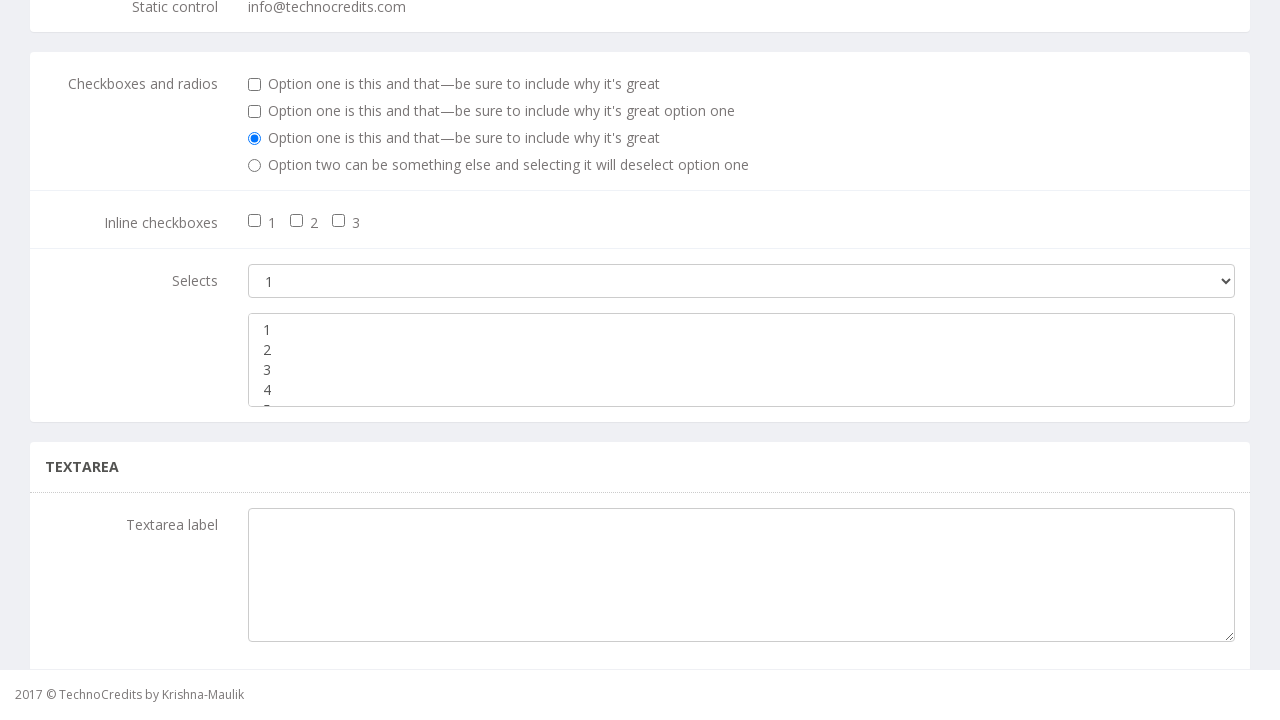

Retrieved all dropdown options (total: 5)
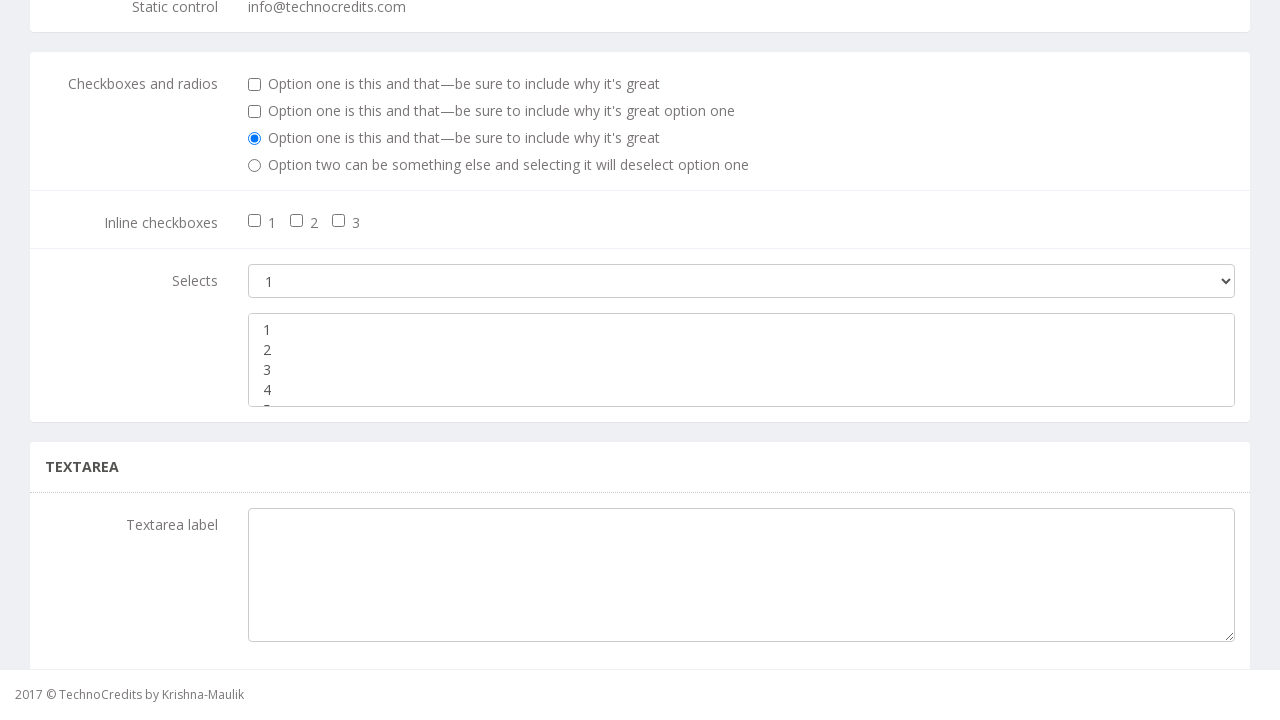

Selected option at index 0 on xpath=//select[@class='form-control']
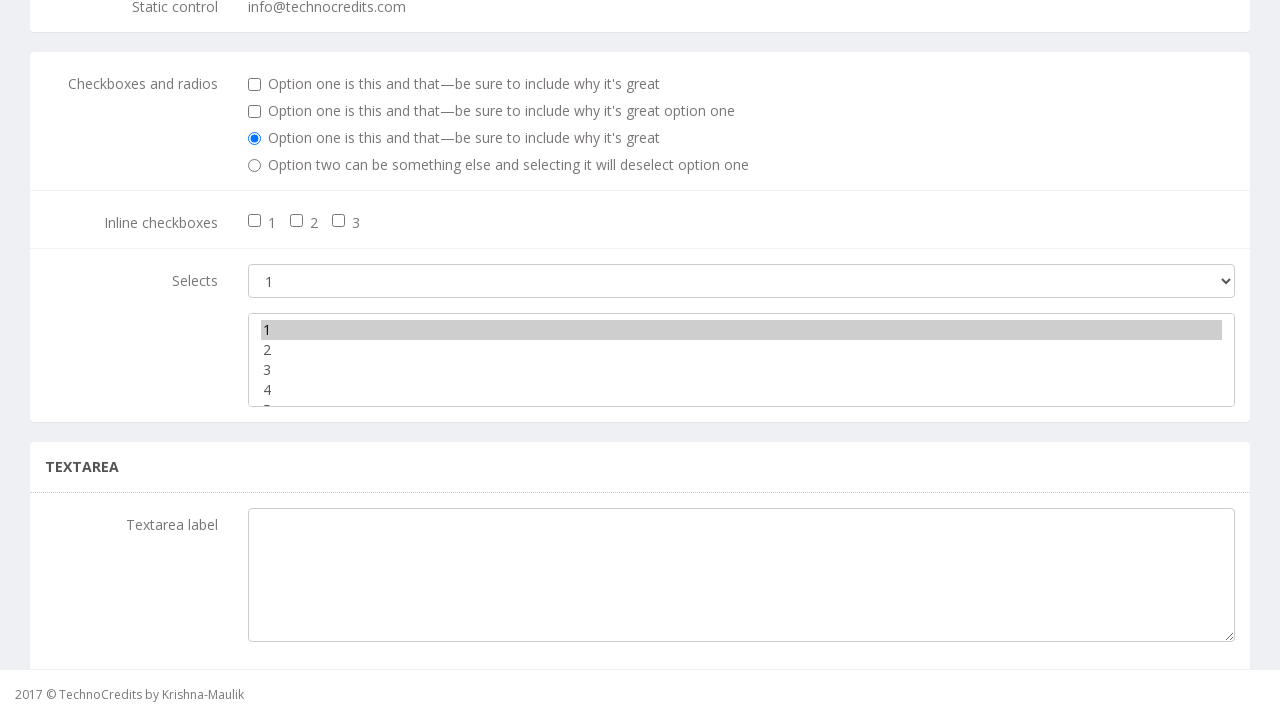

Selected option at index 2 on xpath=//select[@class='form-control']
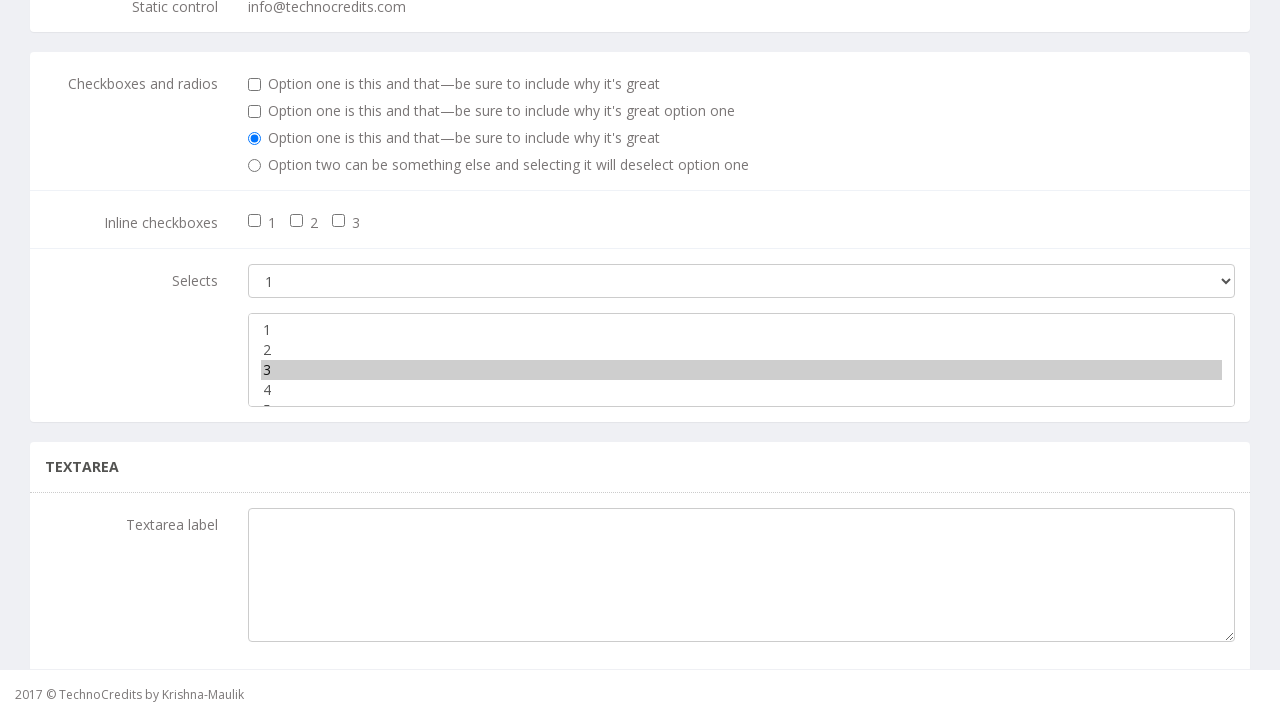

Selected option at index 4 on xpath=//select[@class='form-control']
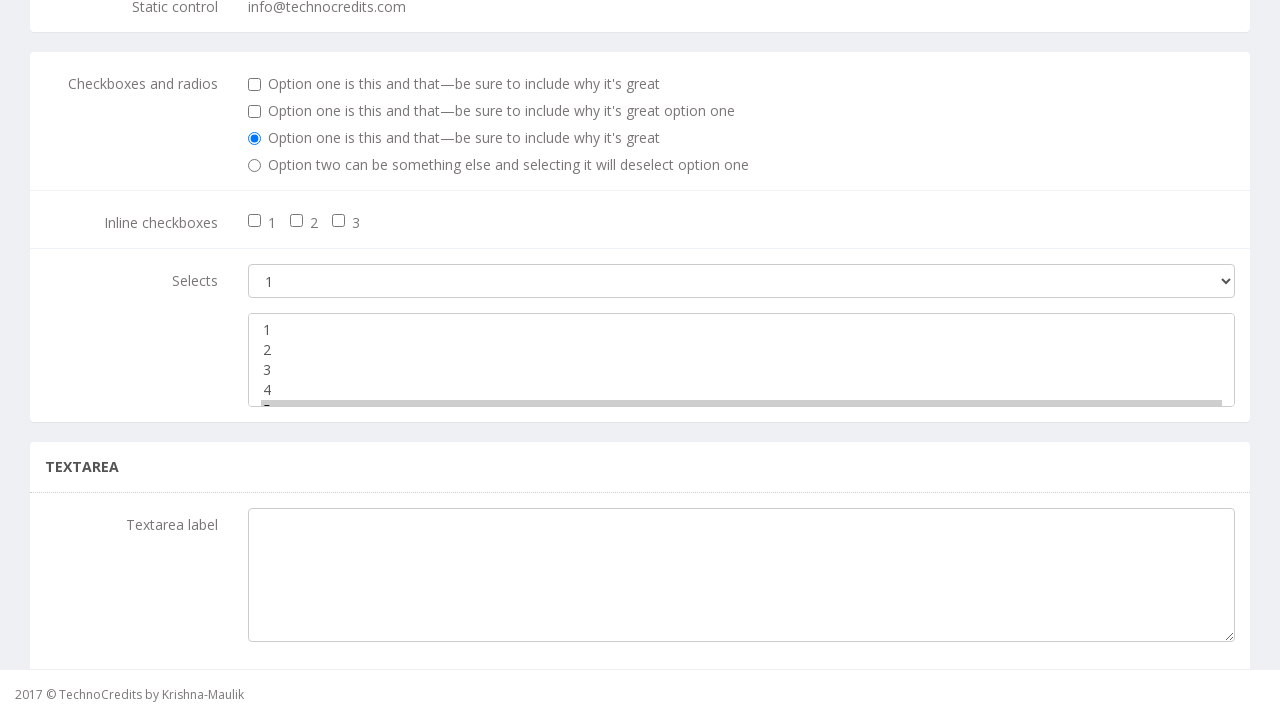

Verified selections: ['5']
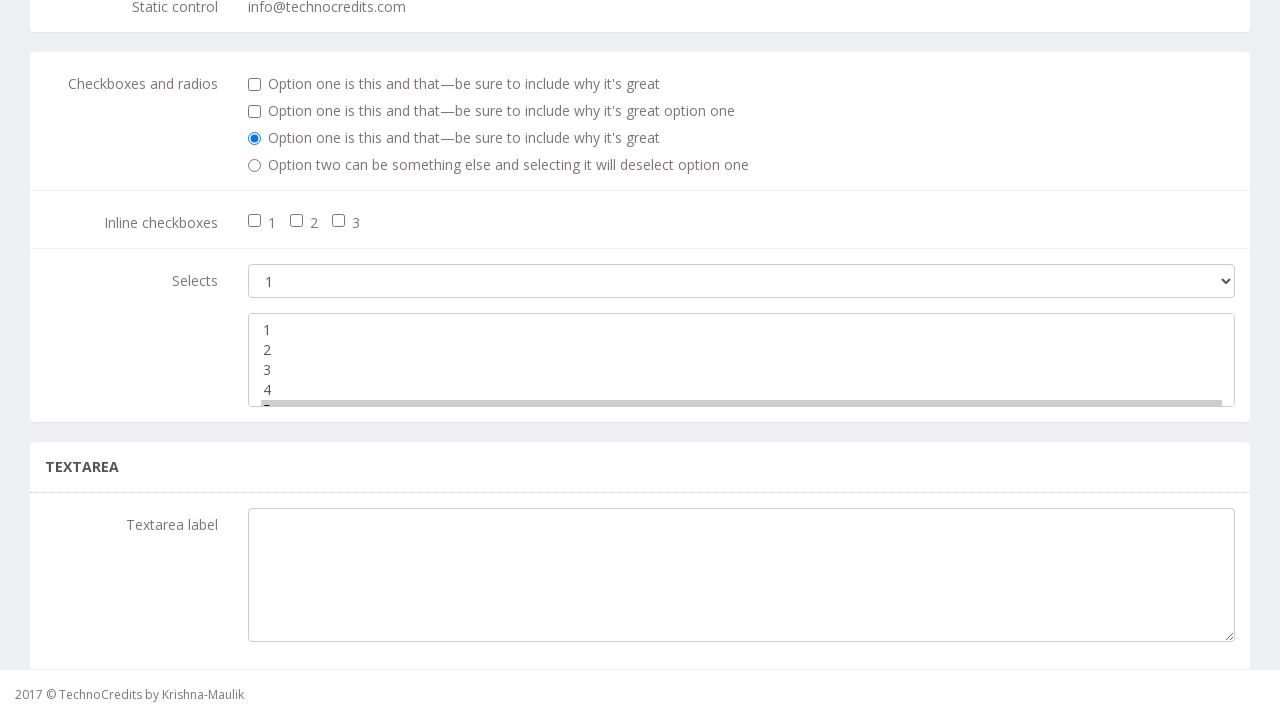

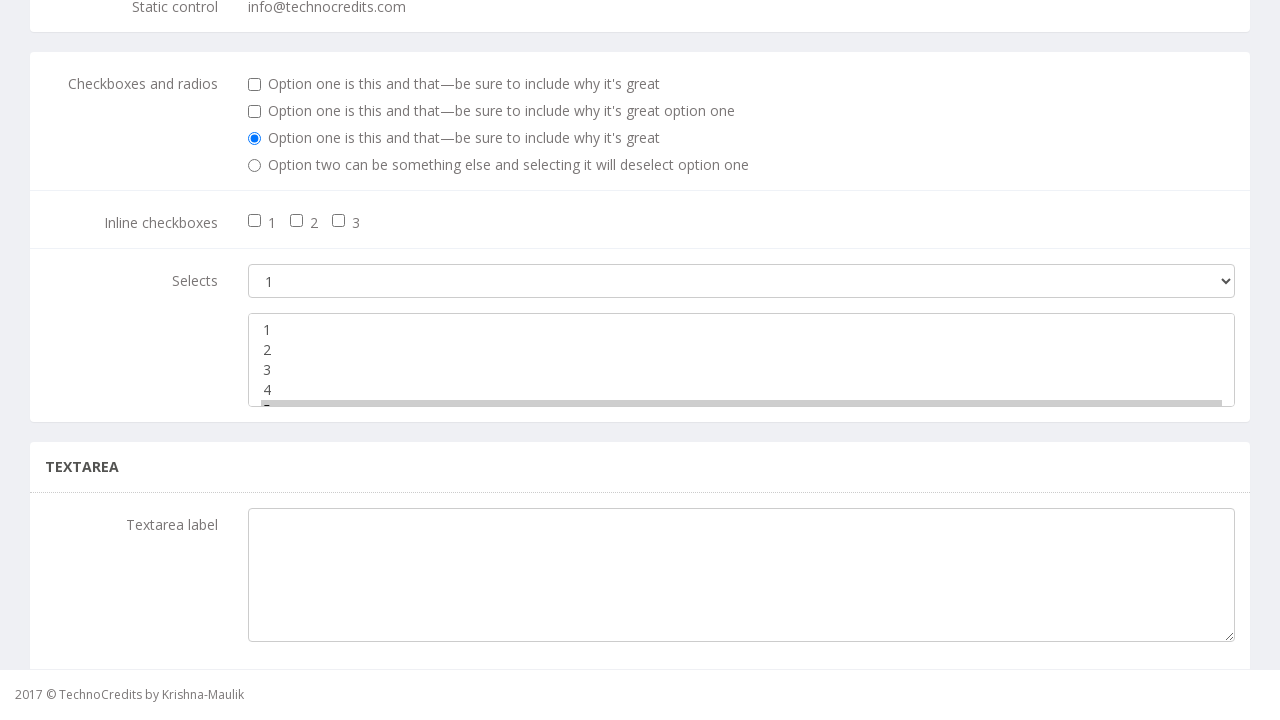